Tests locating multiple form fields using composite locator and fills both username and password fields

Starting URL: https://www.selenium.dev/selenium/web/login.html

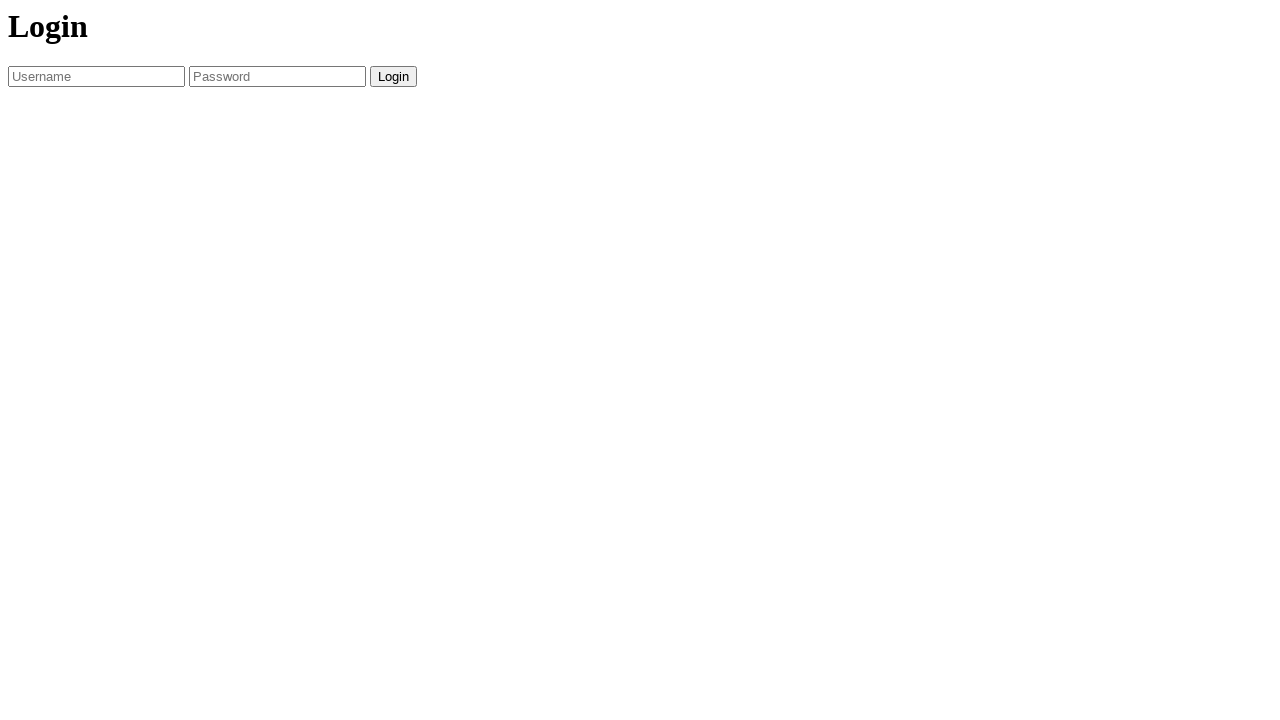

Navigated to login page
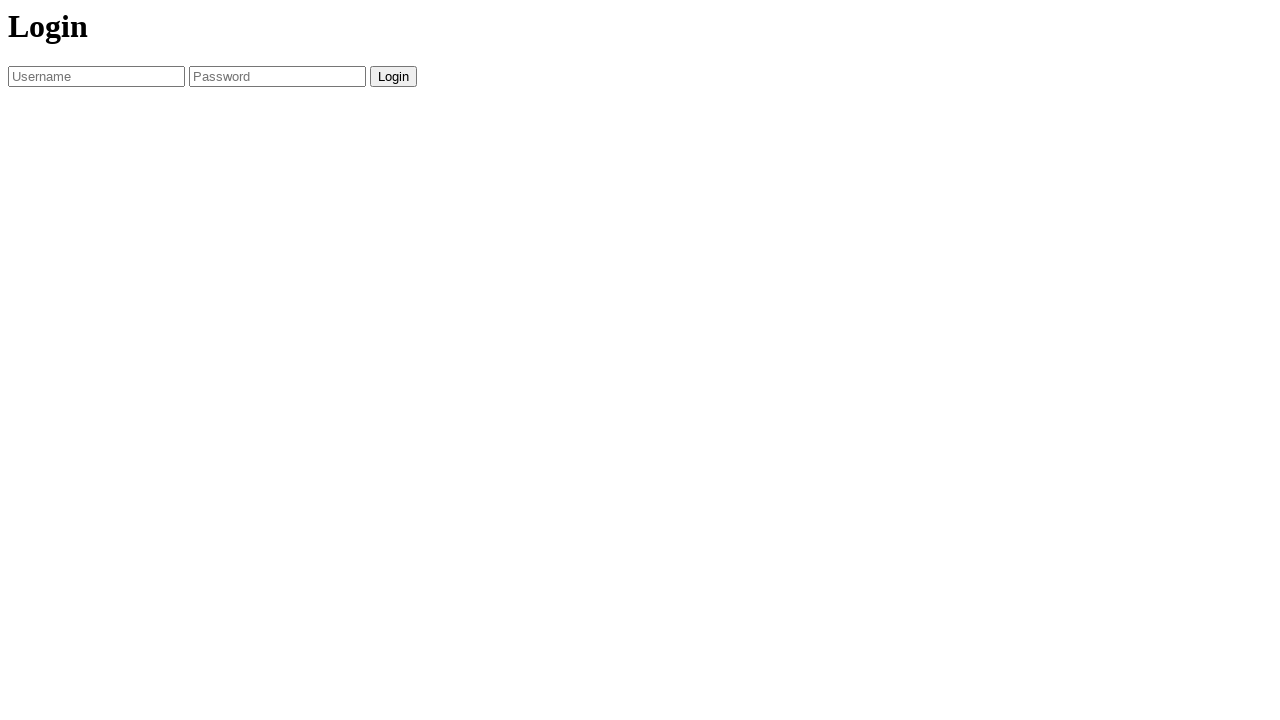

Located password field using composite locator
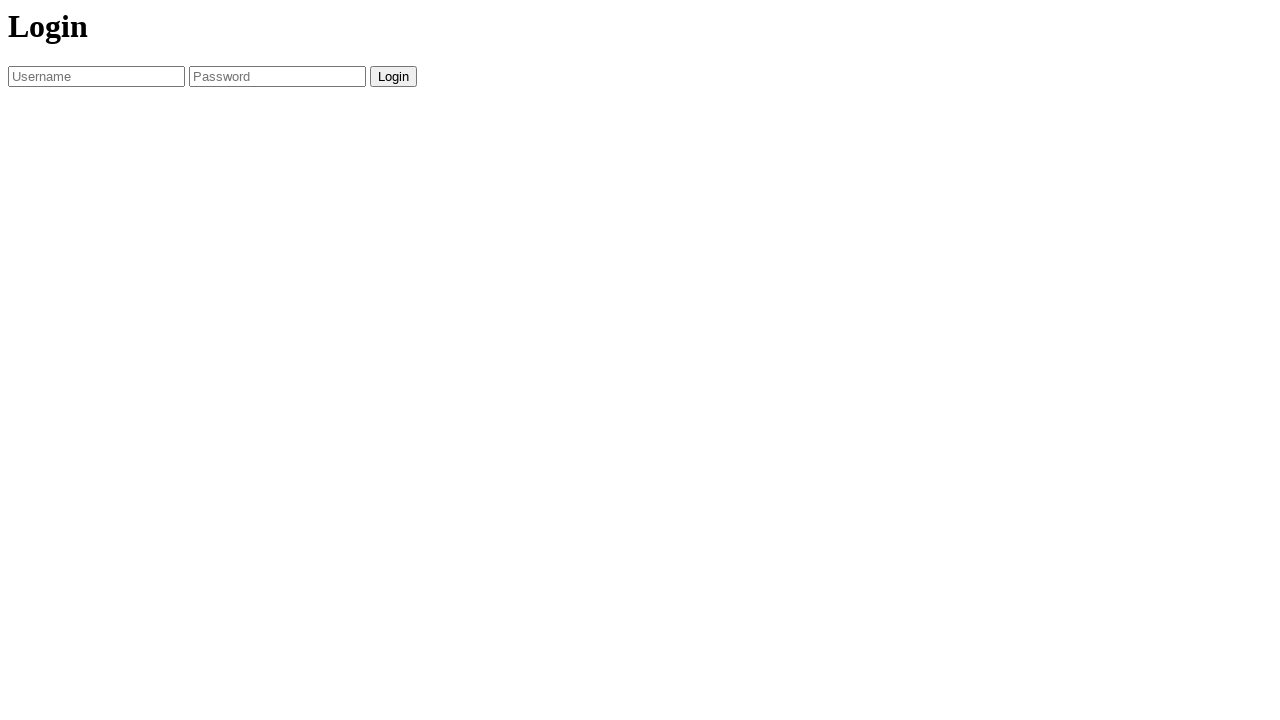

Located username field using composite locator
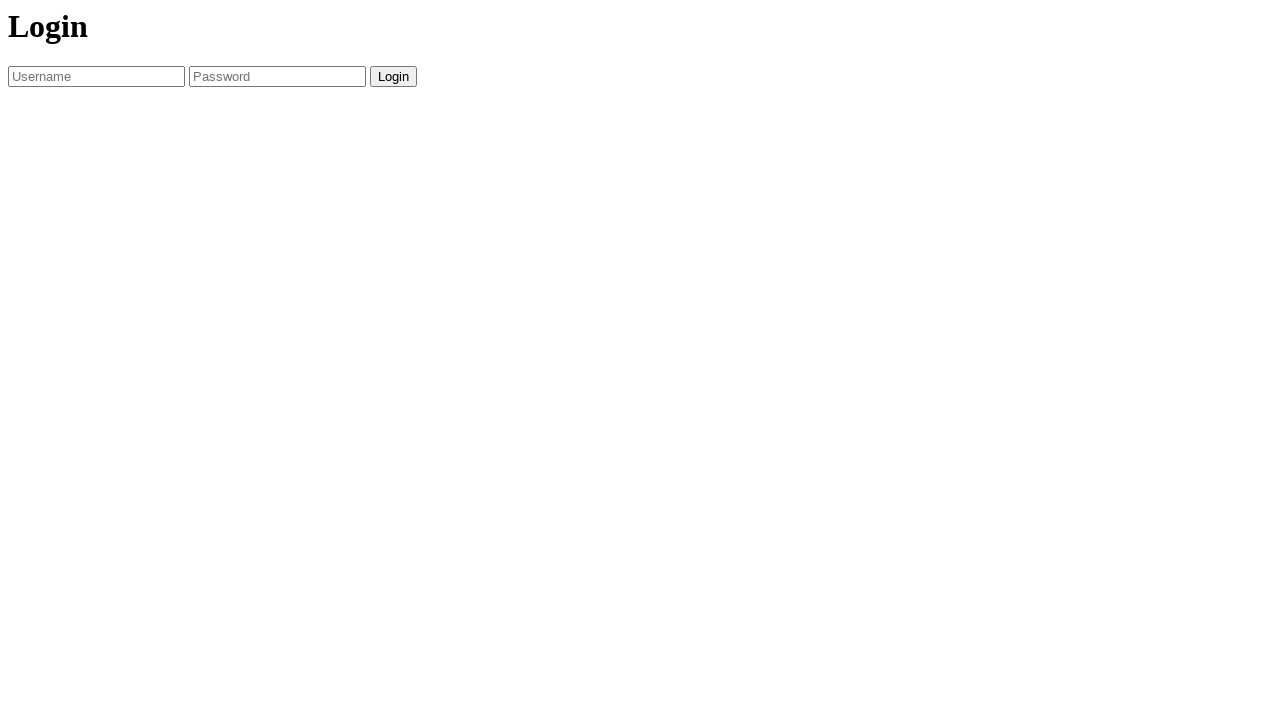

Filled username field with 'username' on #username-field
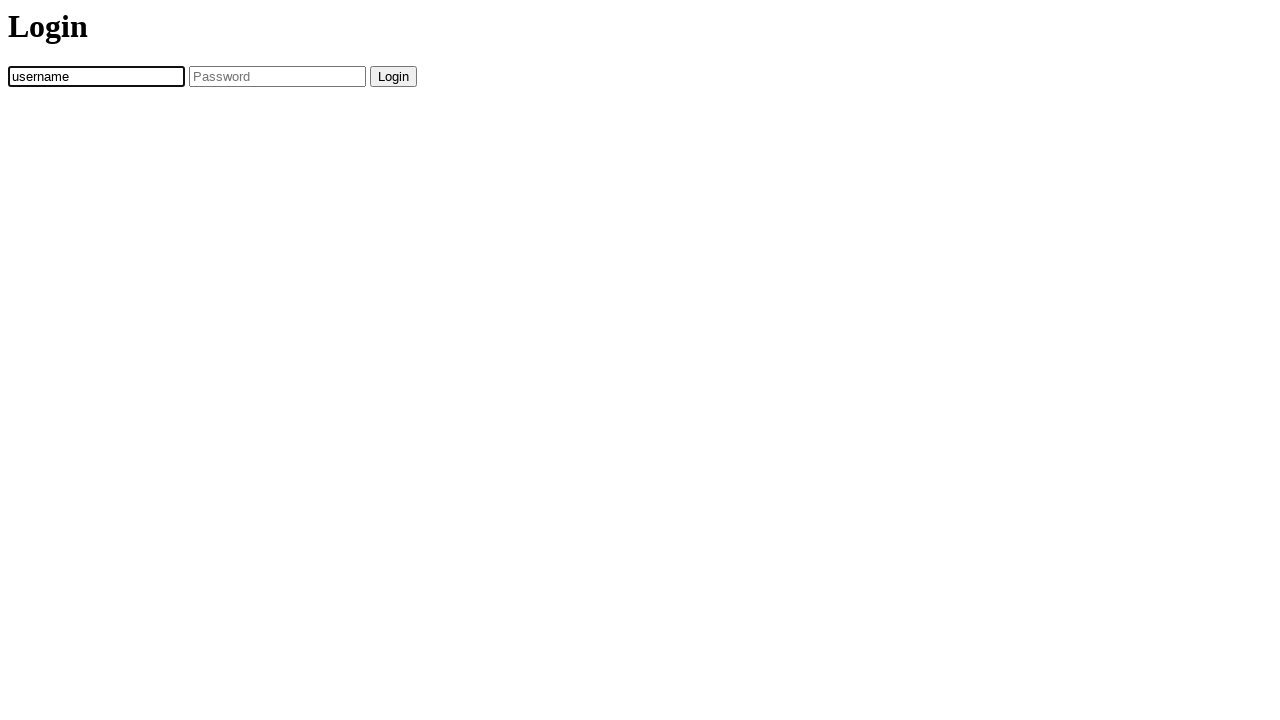

Filled password field with 'password' on #password-field
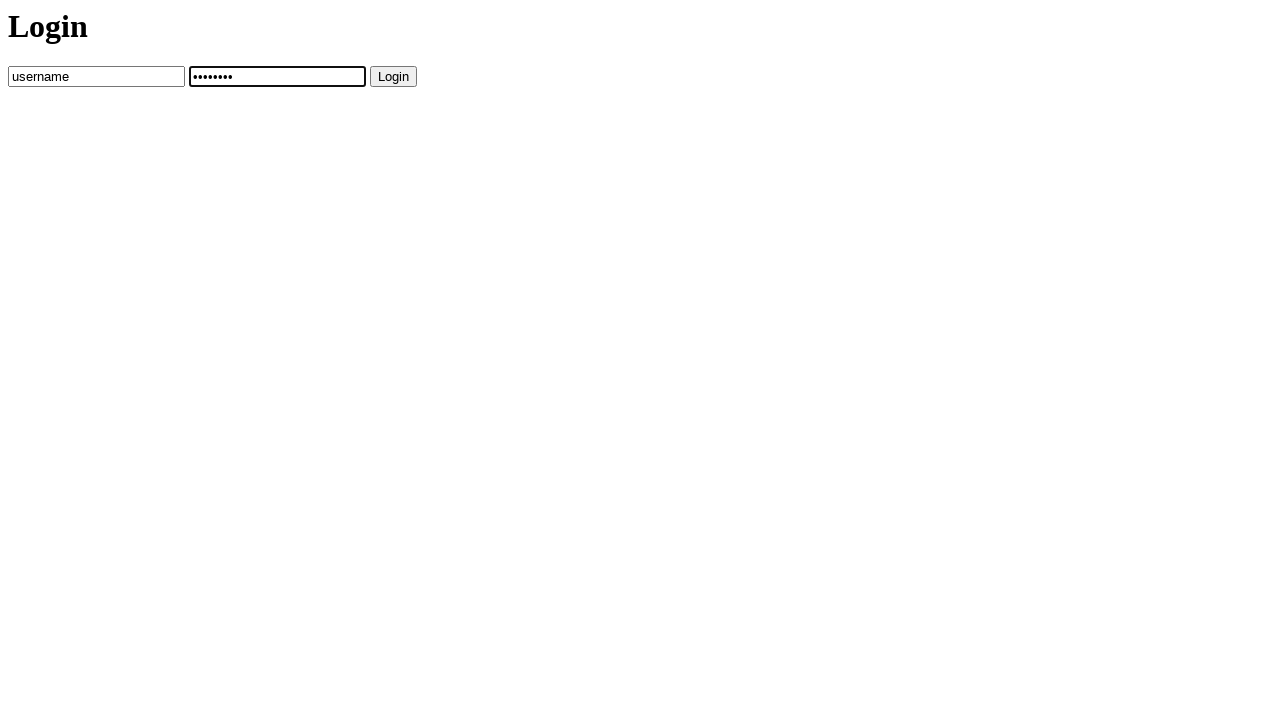

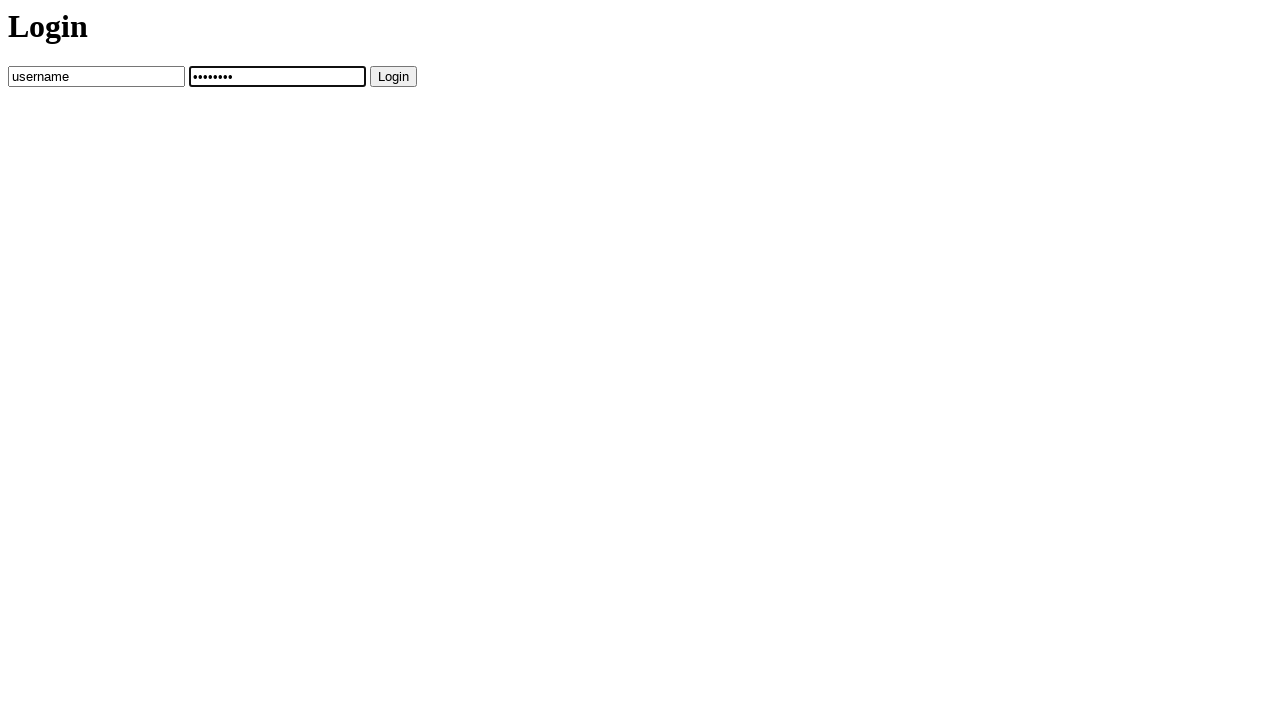